Tests alert dialog handling by clicking a button that triggers an alert, then verifying the alert text and dismissing it

Starting URL: https://www.w3schools.com/jsref/tryit.asp?filename=tryjsref_alert

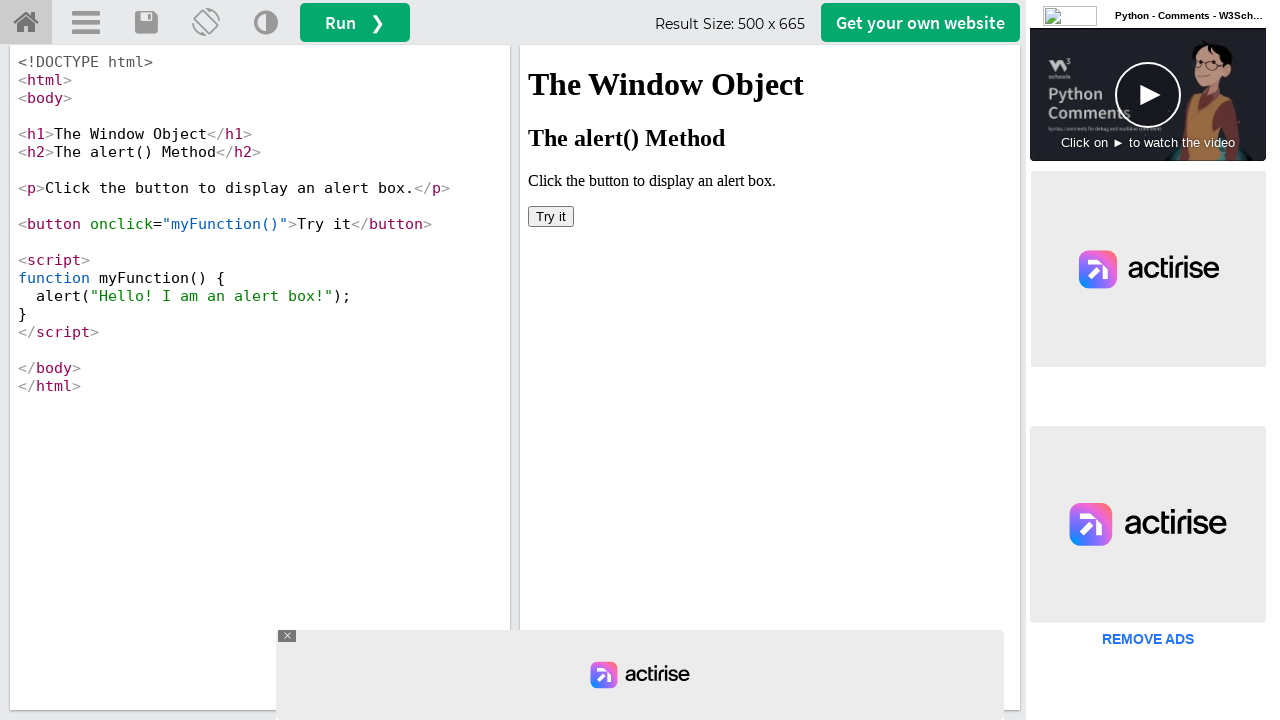

Clicked button in iframe result to switch context at (551, 216) on #iframeResult >> internal:control=enter-frame >> button
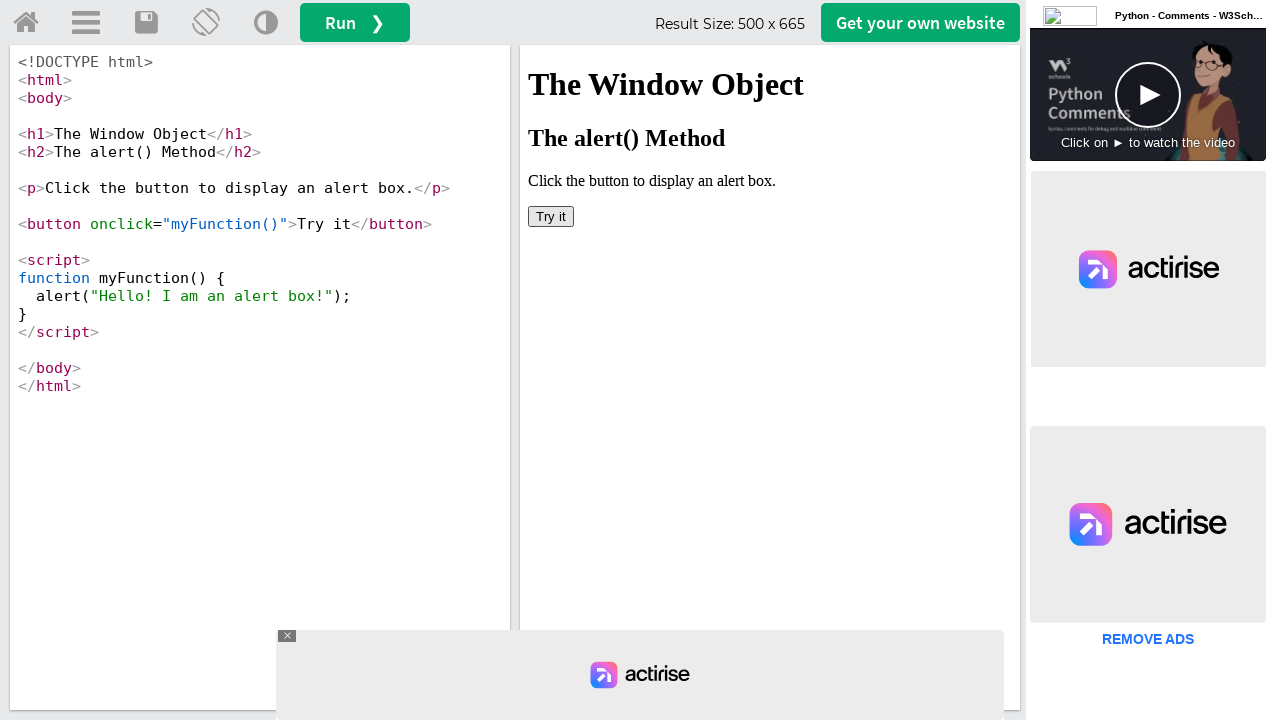

Set up dialog handler to dismiss alert when triggered
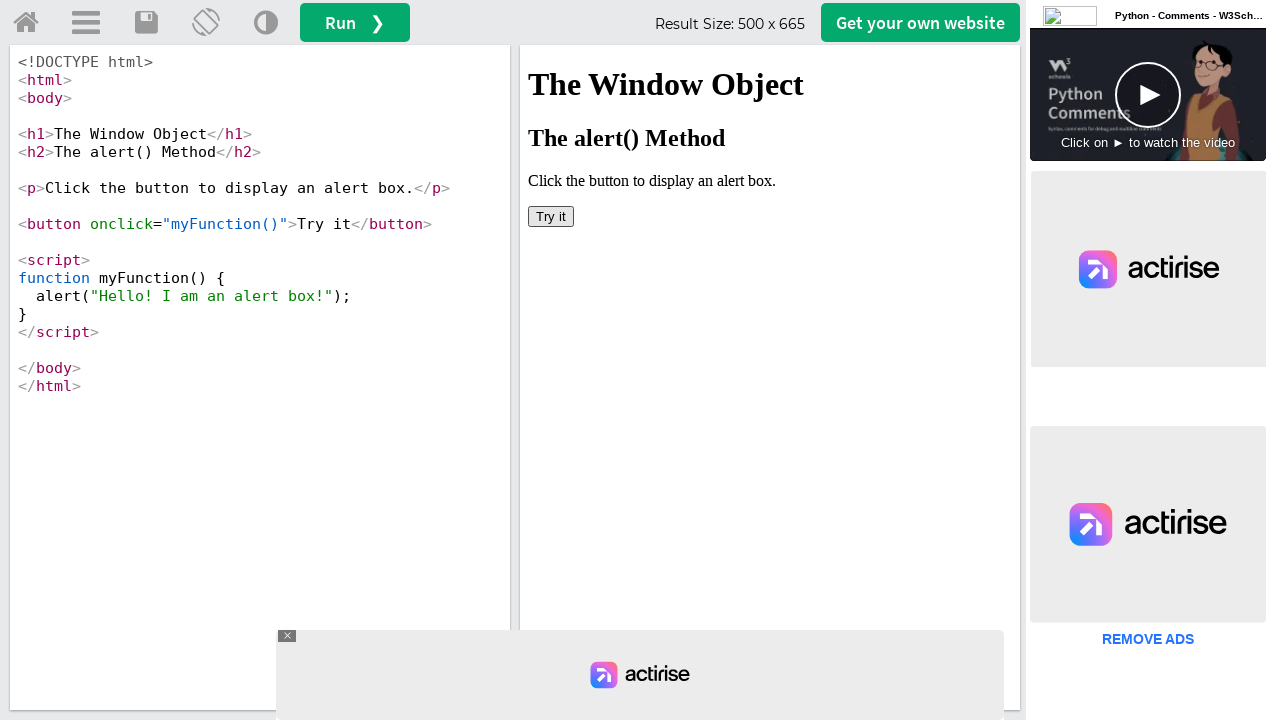

Clicked button to trigger alert dialog at (551, 216) on #iframeResult >> internal:control=enter-frame >> button
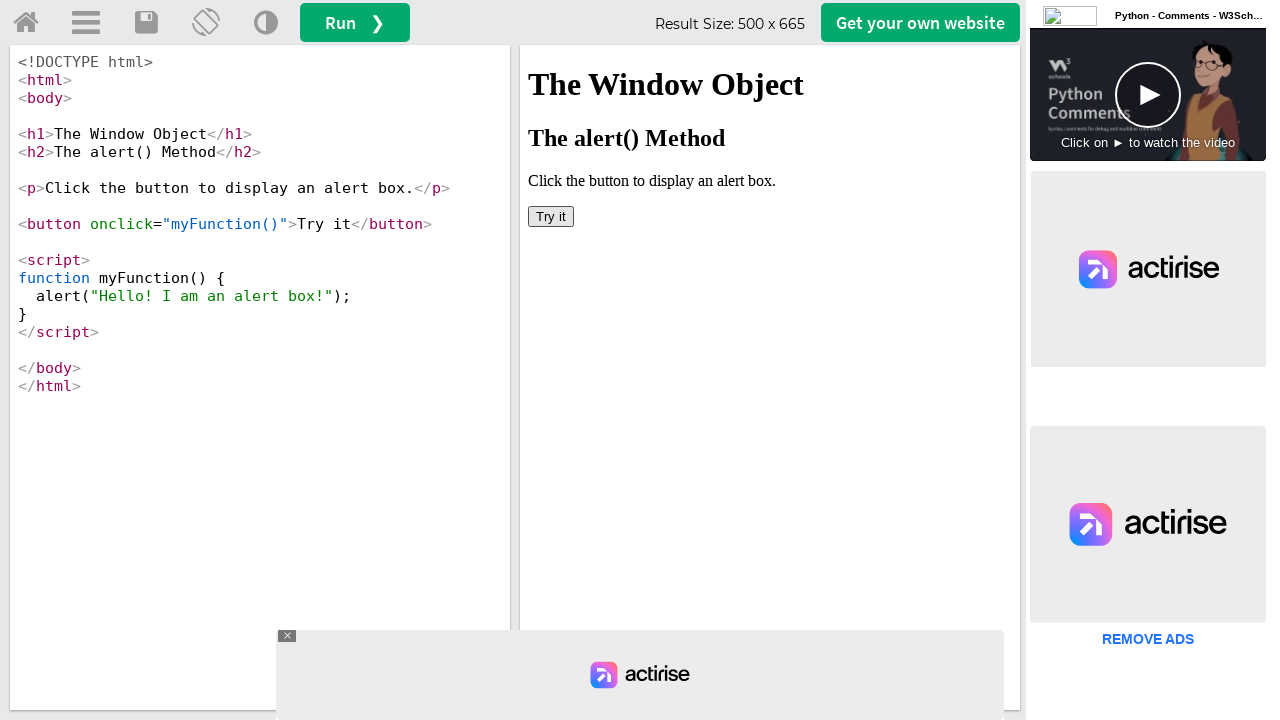

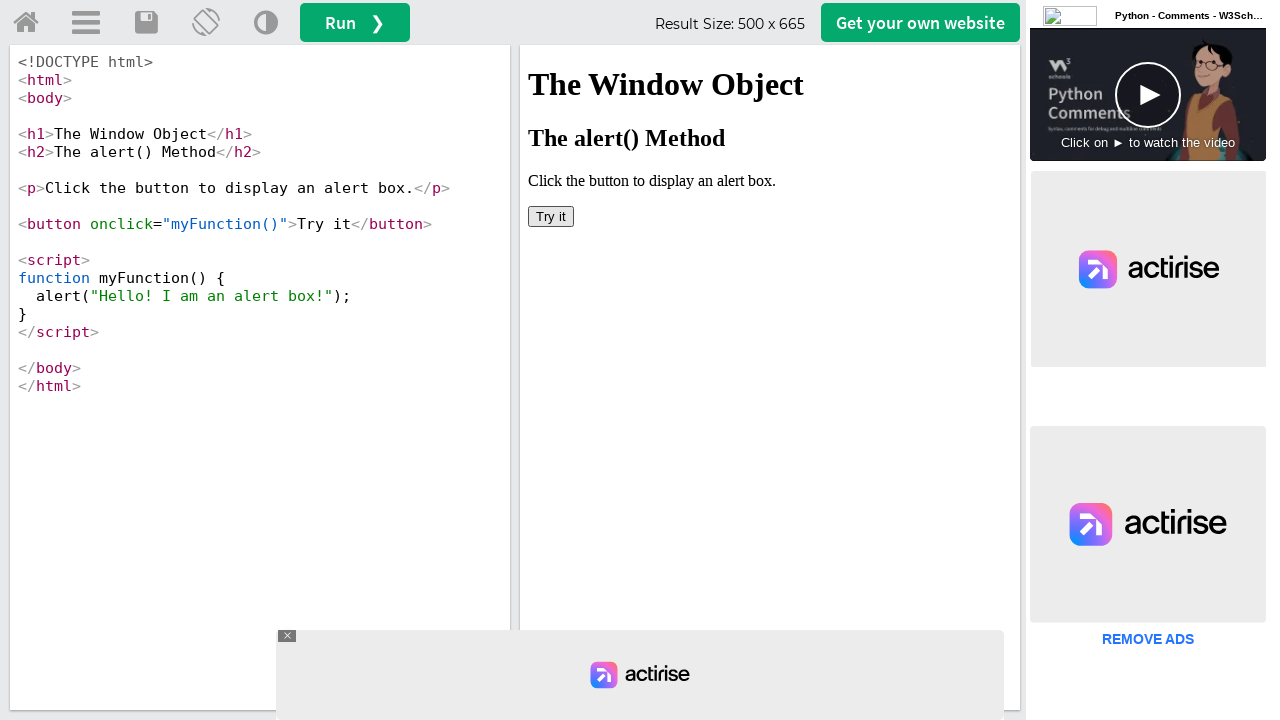